Tests that the zbozi.cz shopping website loads correctly by verifying the page title contains "Zboží.cz"

Starting URL: http://zbozi.cz

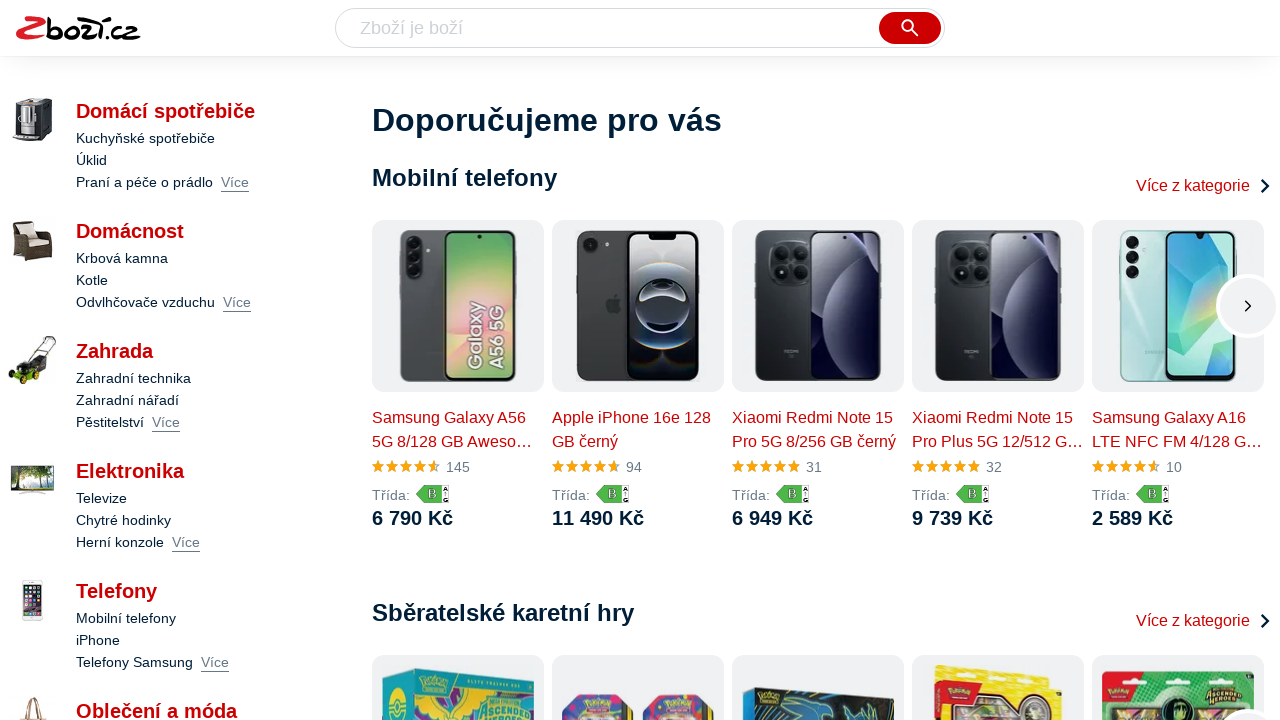

Waited for page DOM to load completely
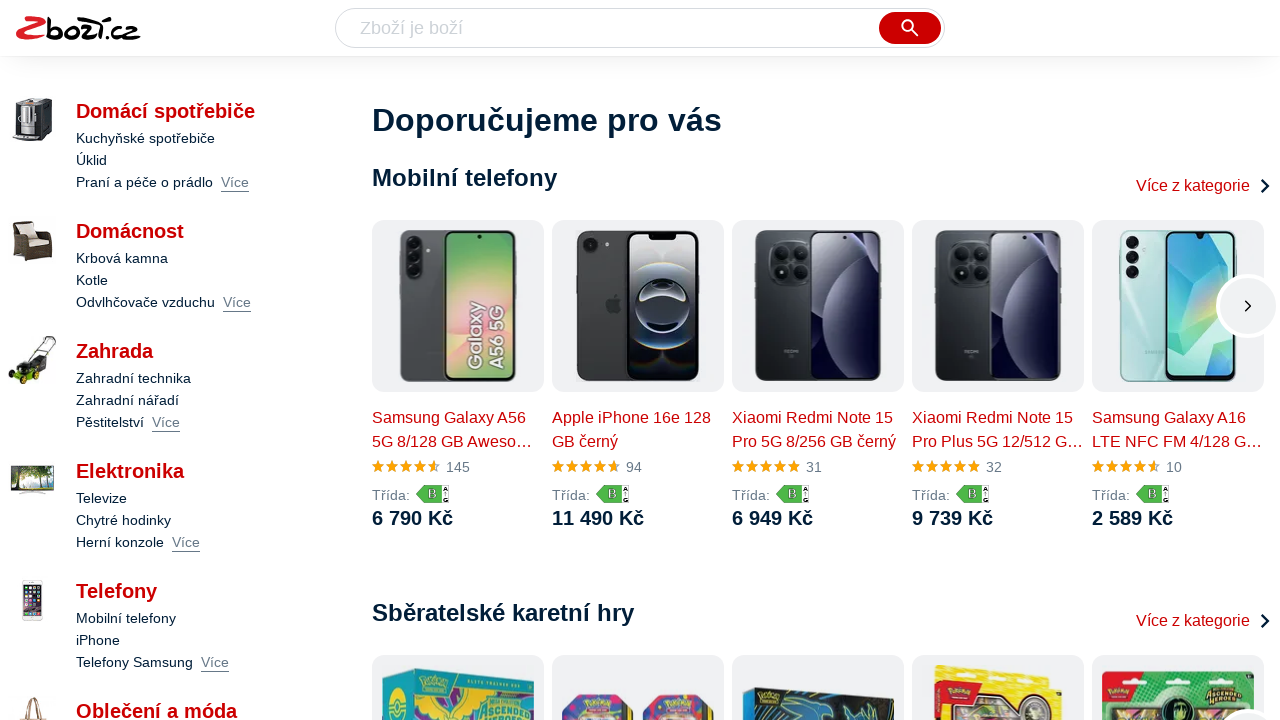

Verified page title contains 'Zboží.cz'
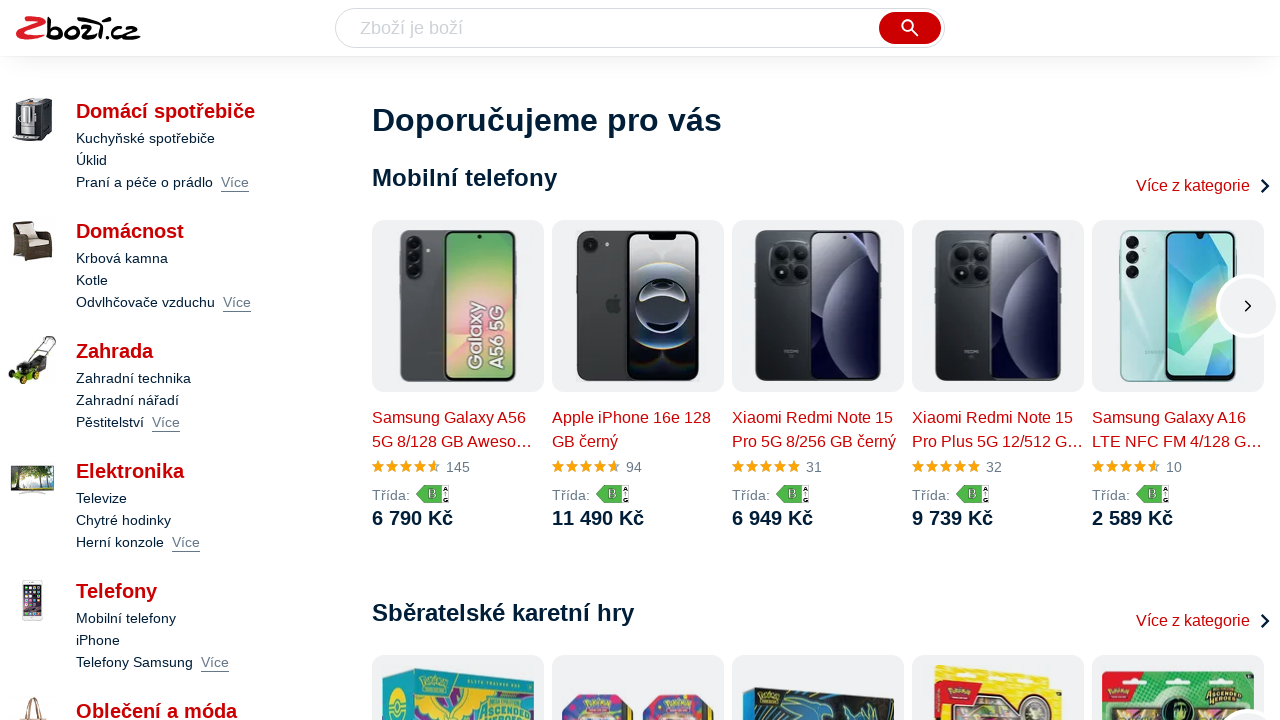

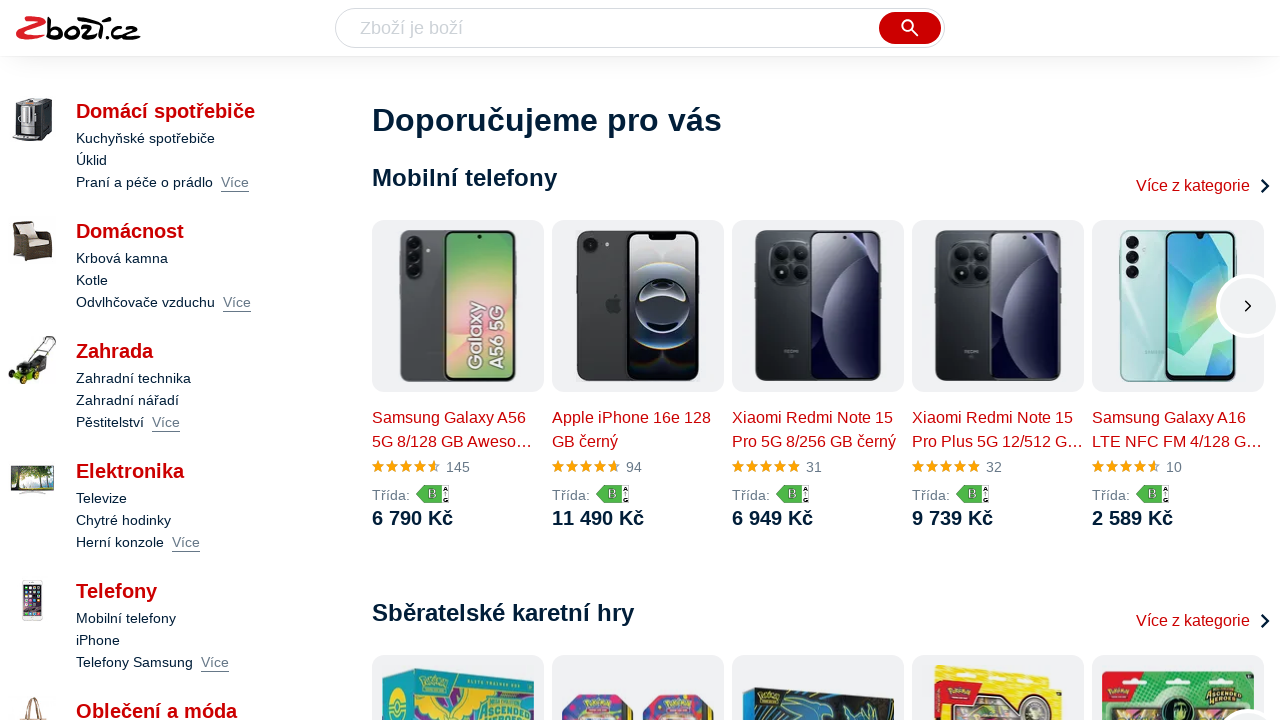